Verifies the Playwright homepage loads correctly, checks the title contains "Playwright", clicks a navigation link, and verifies navigation to the Installation page.

Starting URL: https://playwright.dev

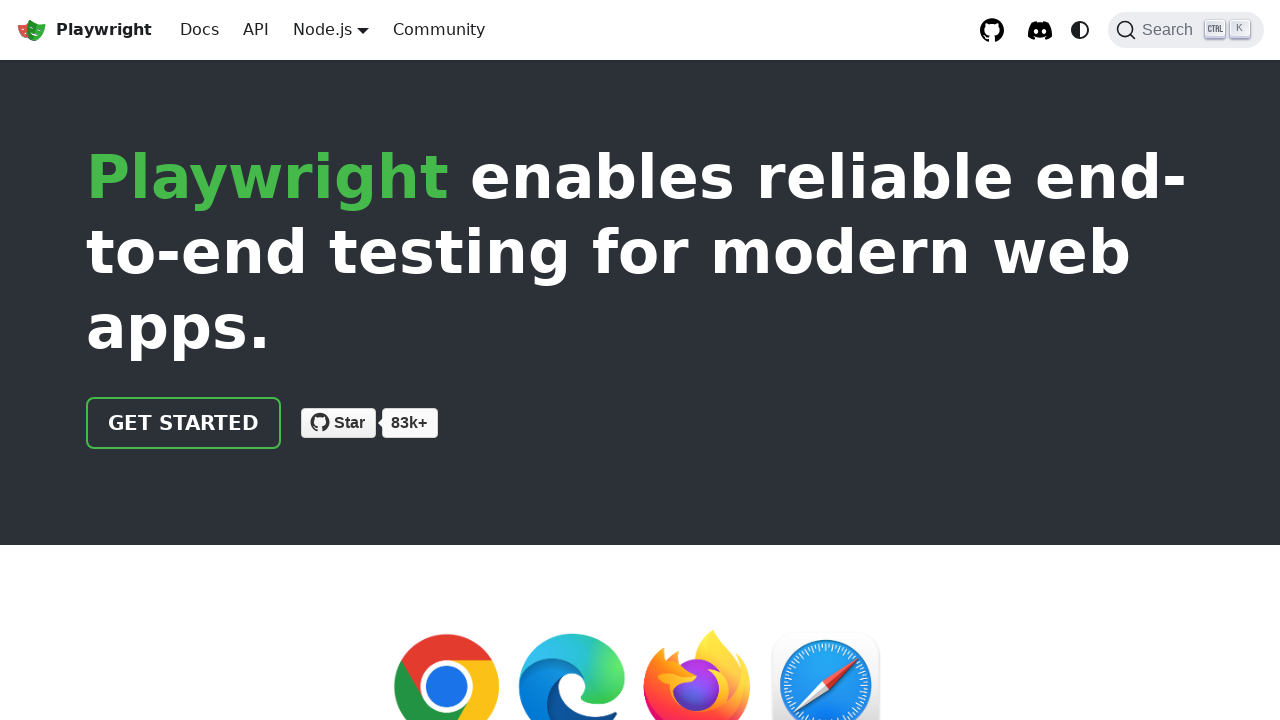

Verified page title contains 'Playwright'
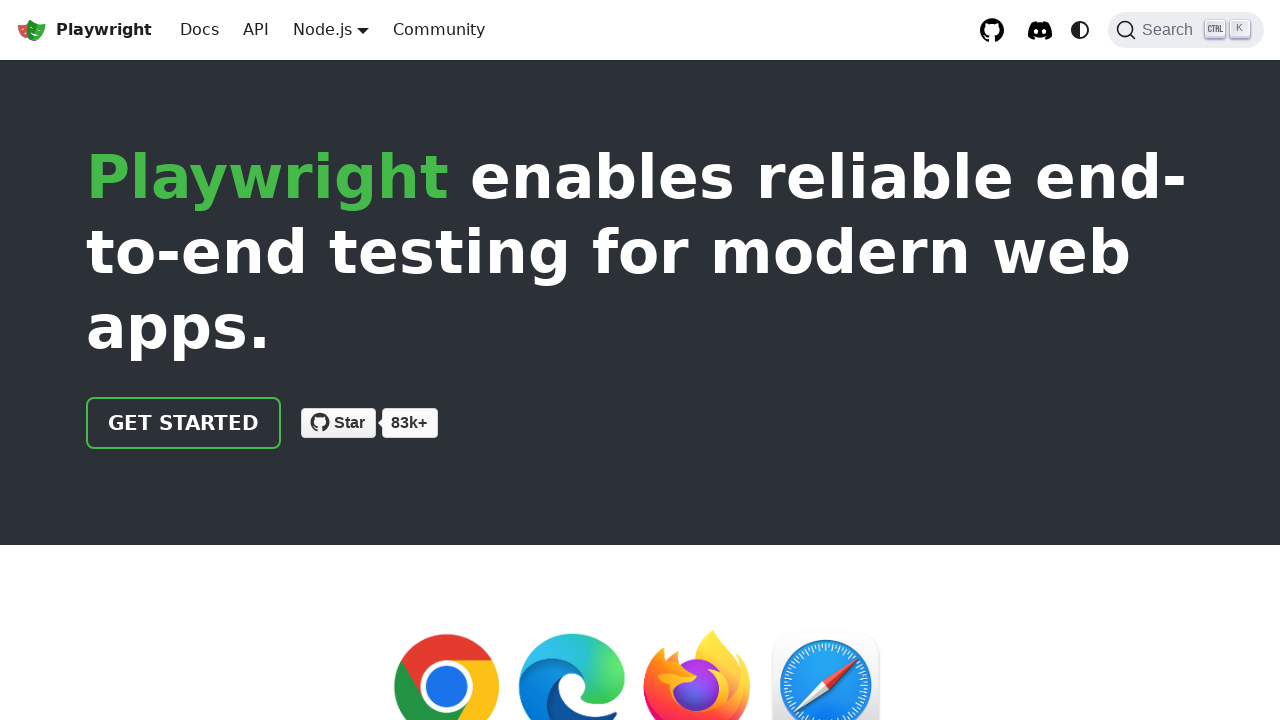

Clicked navigation link to Installation page at (184, 423) on xpath=//html/body/div/div[2]/header/div/div/a
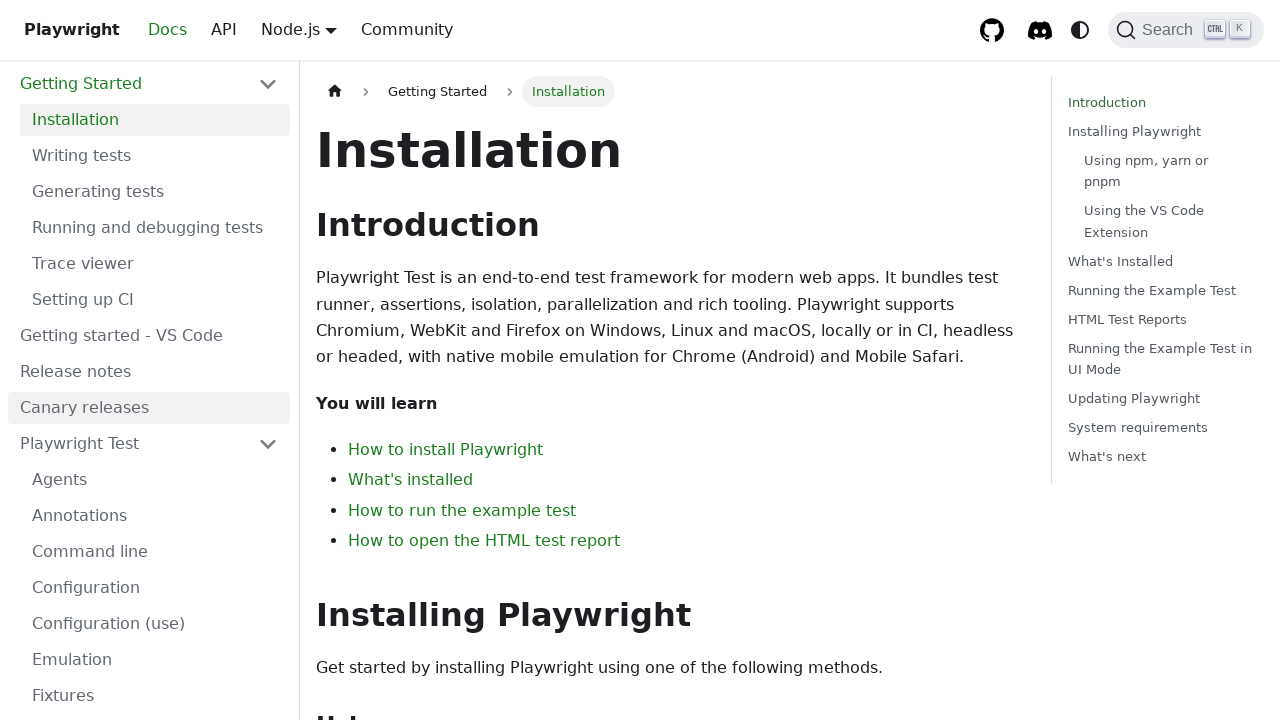

Verified navigation to Installation page - title is 'Installation | Playwright'
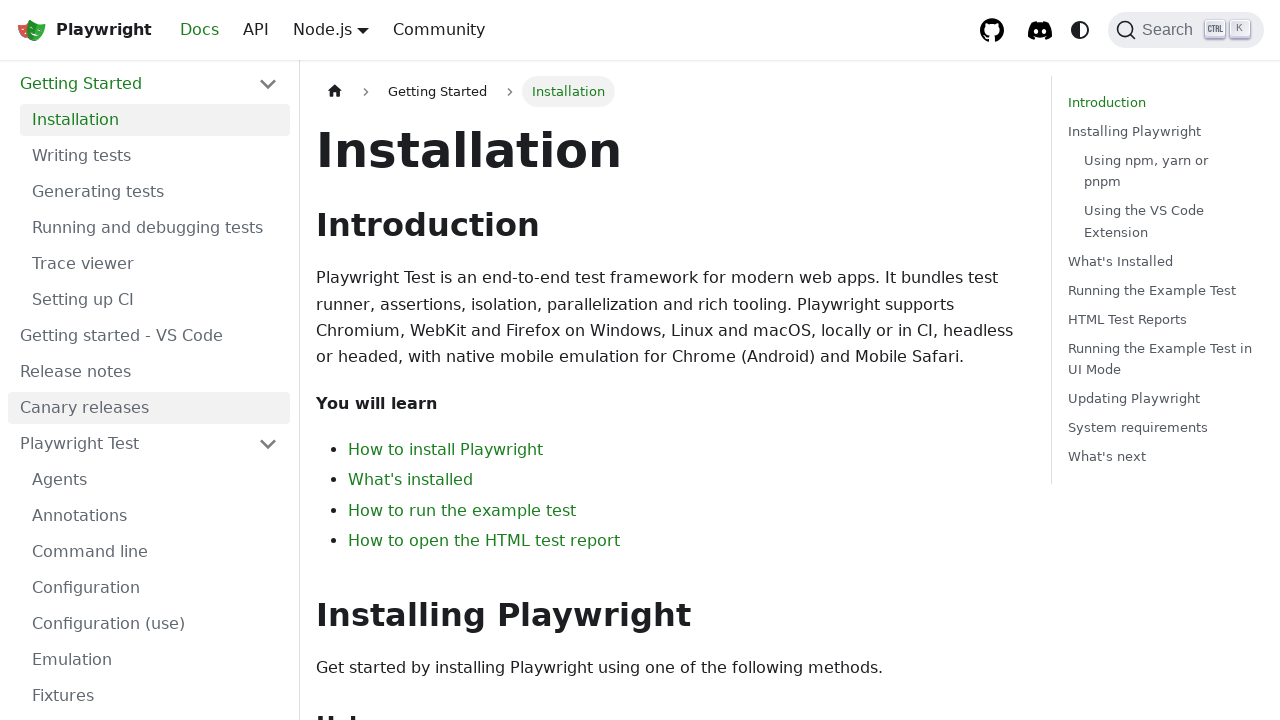

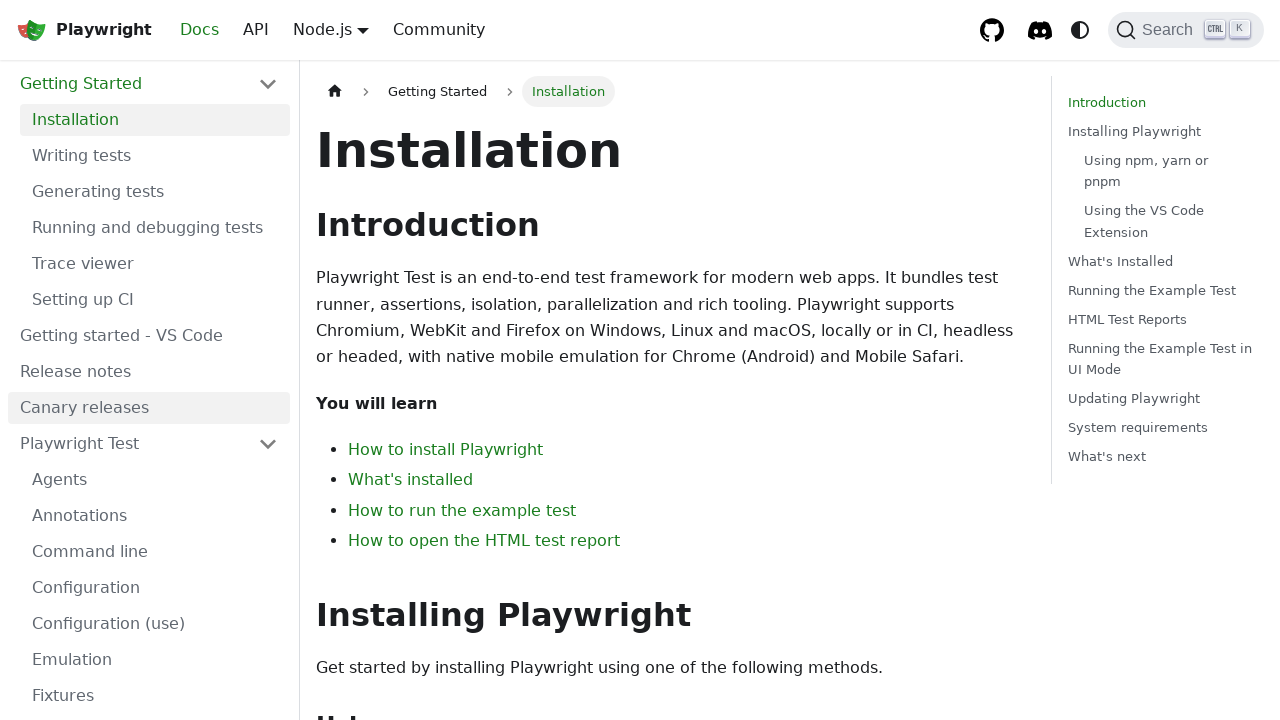